Tests viewing product details by clicking on a Samsung Galaxy S6 and verifying the product name, price, and description are displayed correctly

Starting URL: https://www.demoblaze.com/

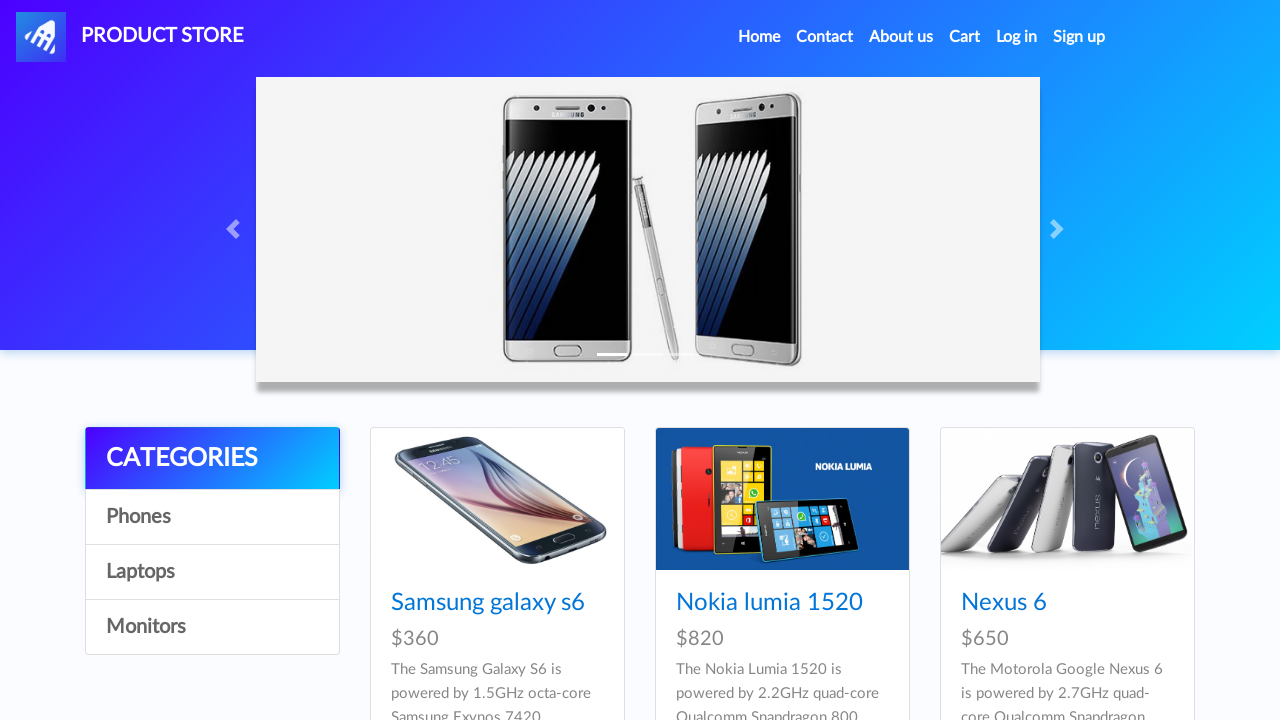

Clicked on Samsung Galaxy S6 product at (488, 603) on text=Samsung galaxy s6
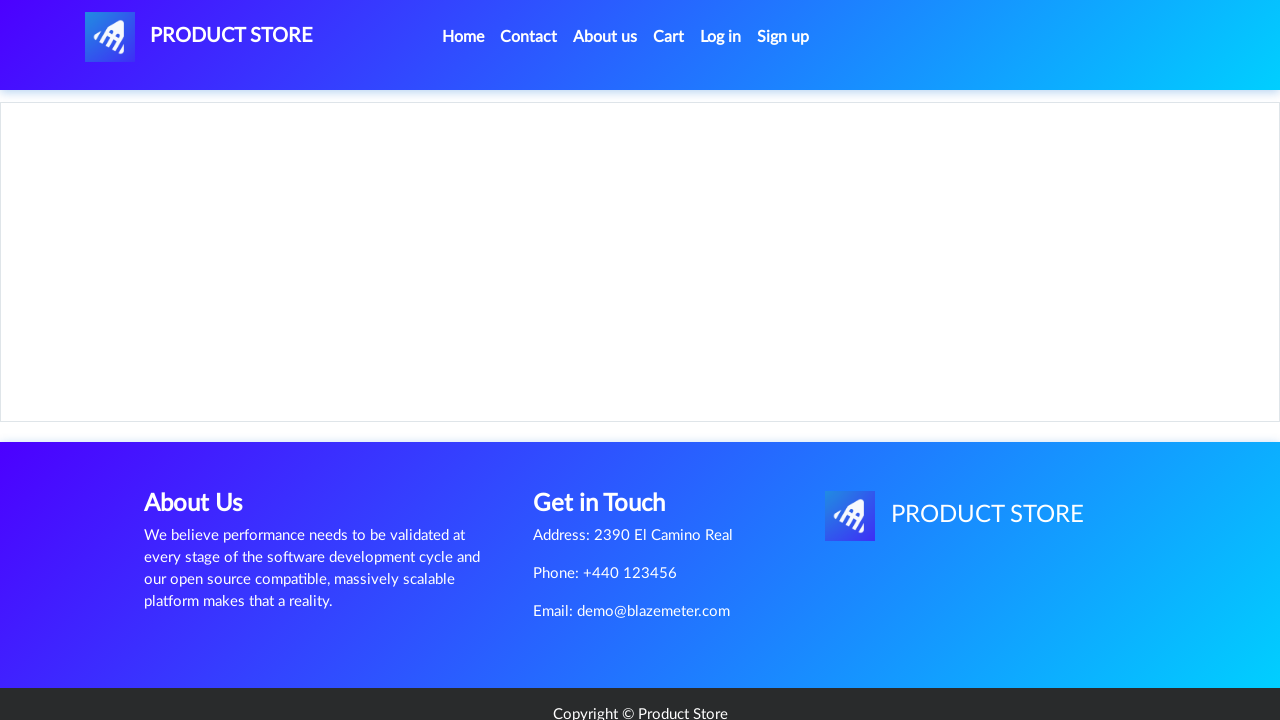

Product details page loaded - product content visible
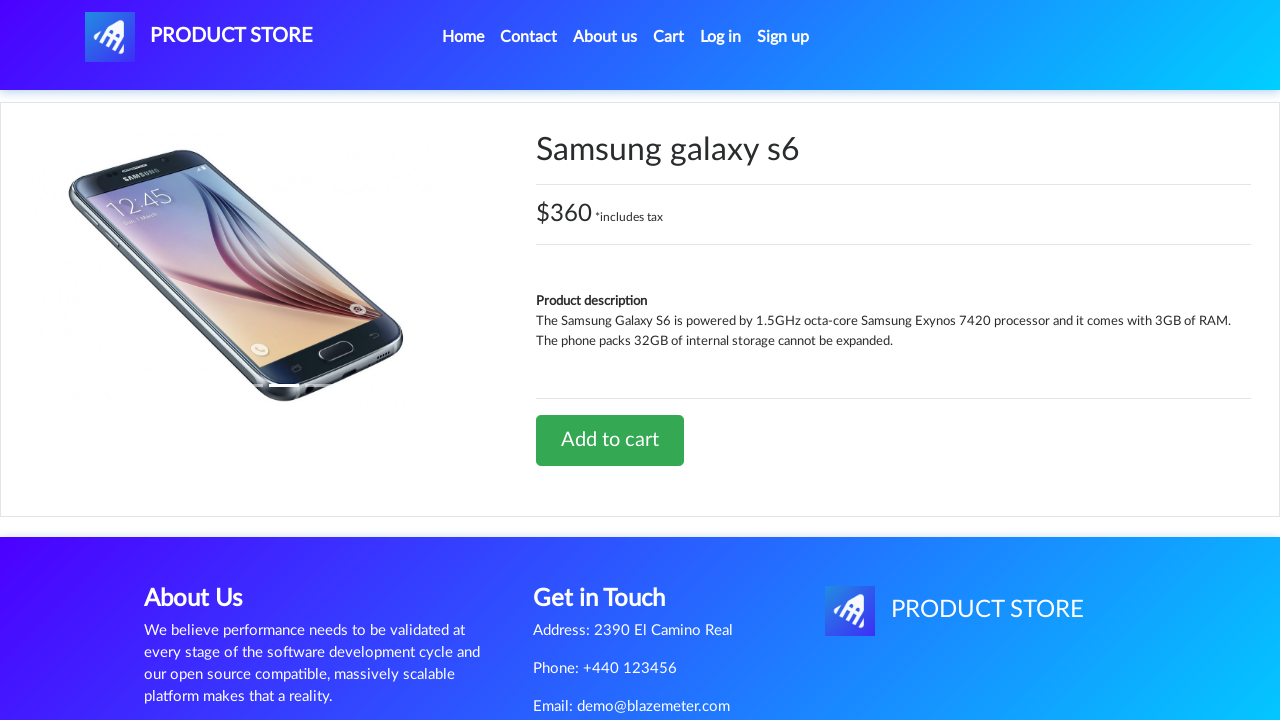

Product name displayed correctly
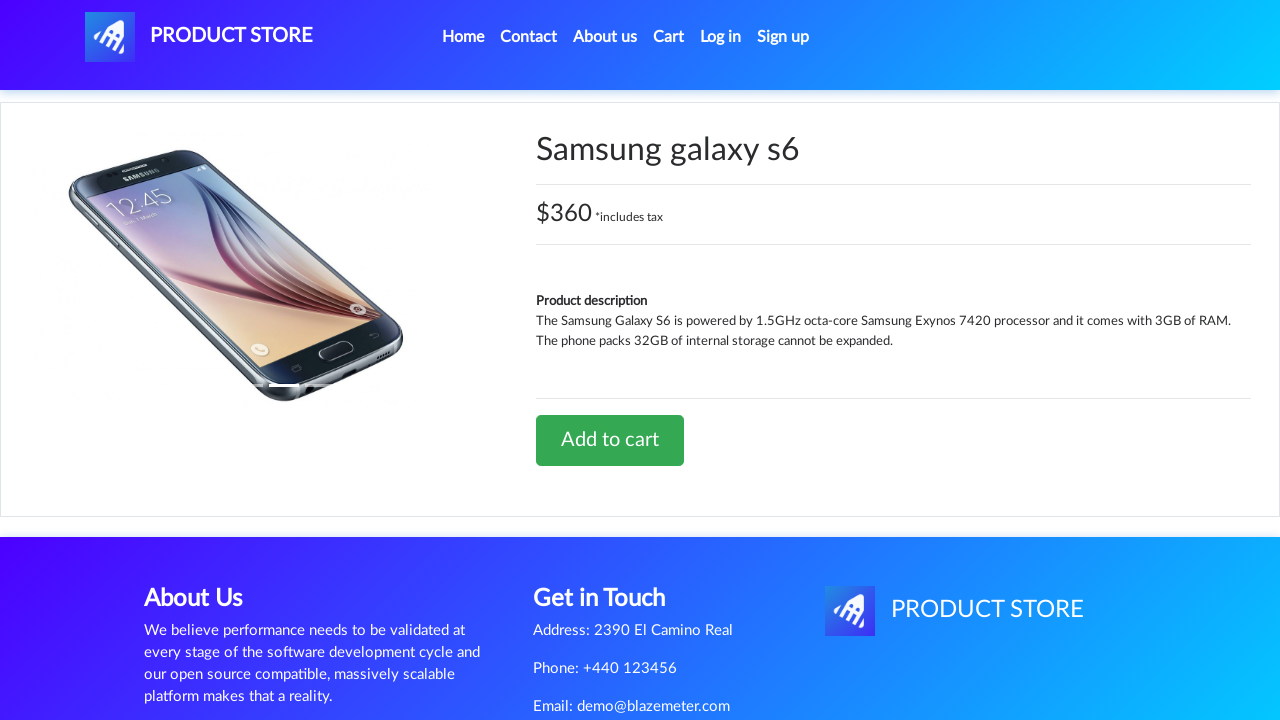

Product price displayed correctly
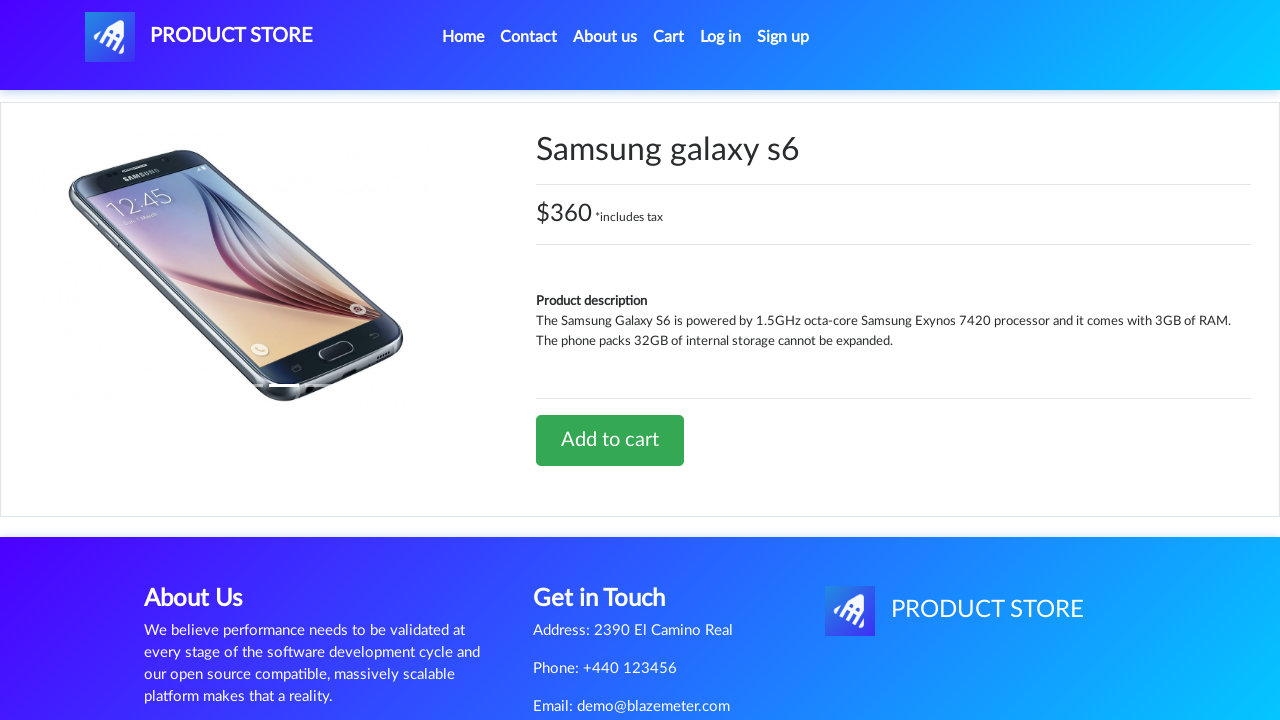

Product description displayed correctly
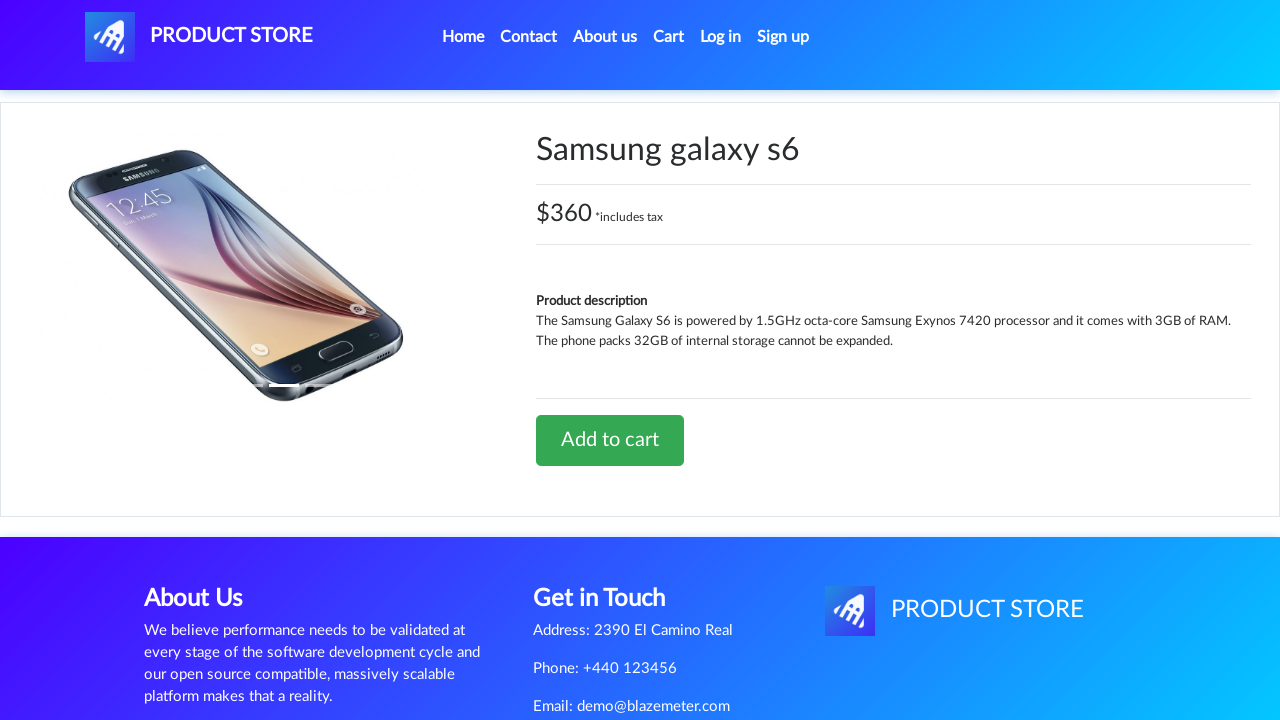

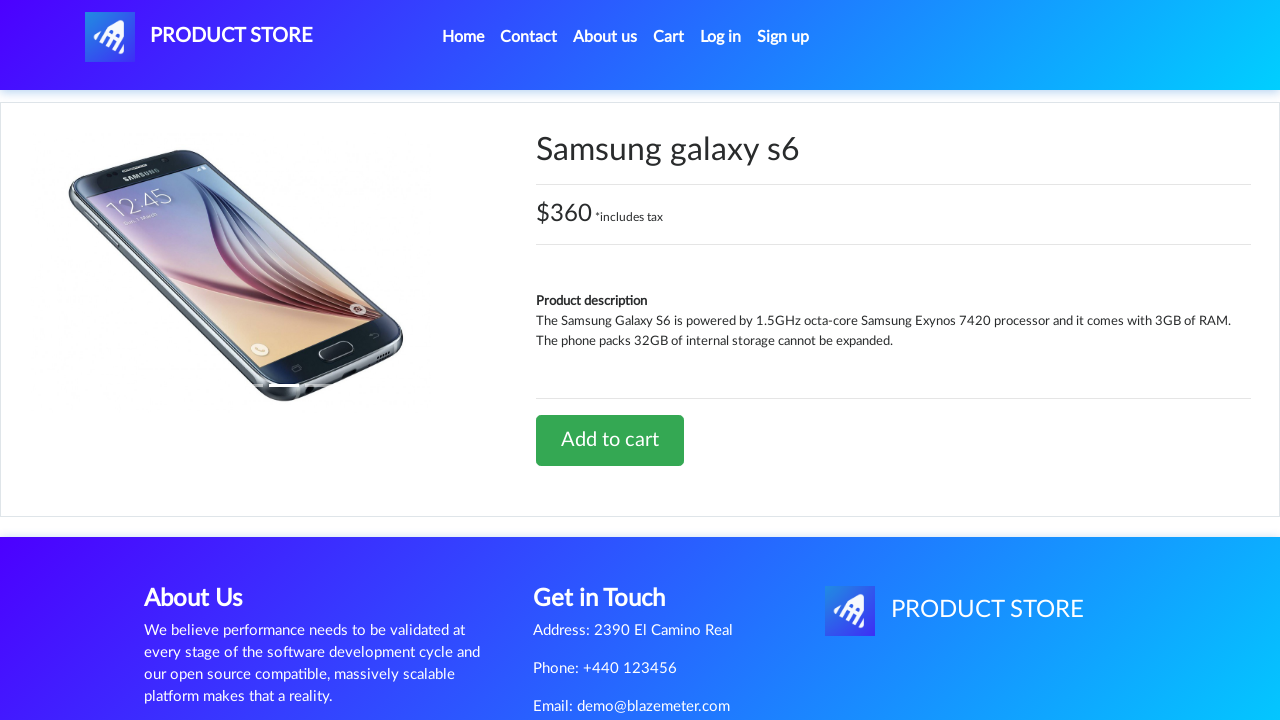